Tests browser window size manipulation by first maximizing the window and then resizing it to specific dimensions (900x800) on Apple's website.

Starting URL: https://www.apple.com

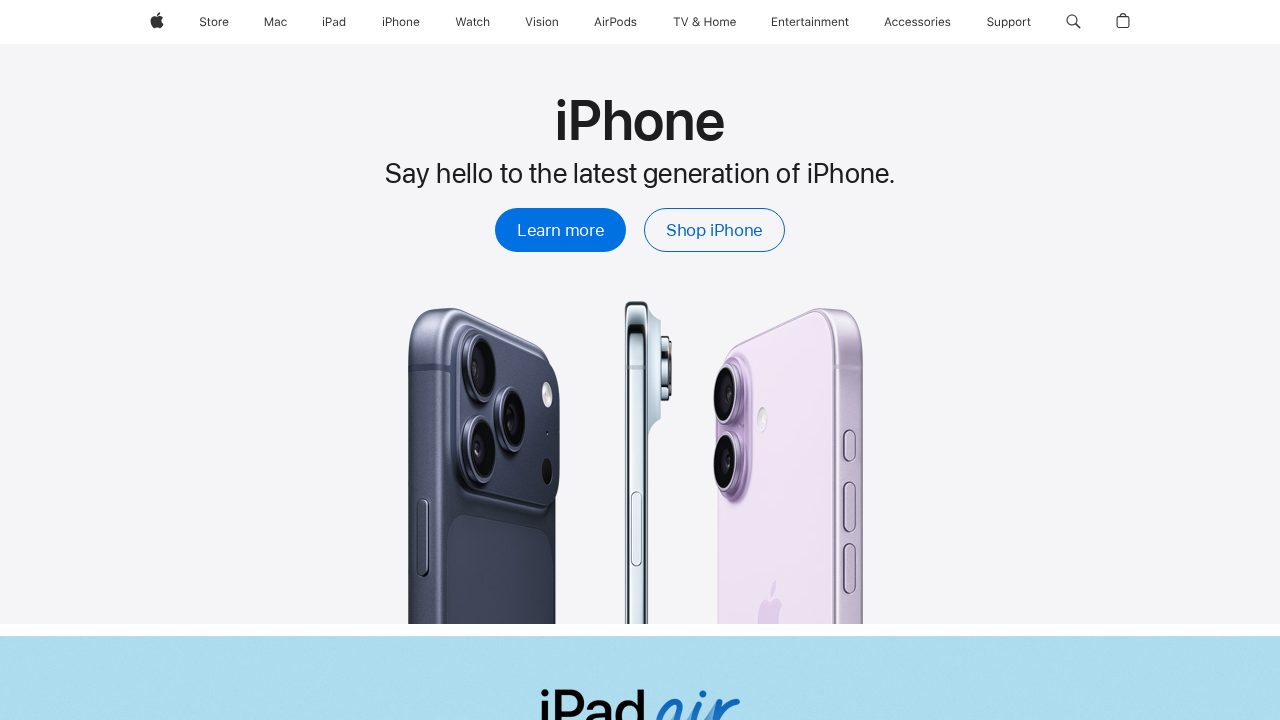

Maximized browser window to 1920x1080
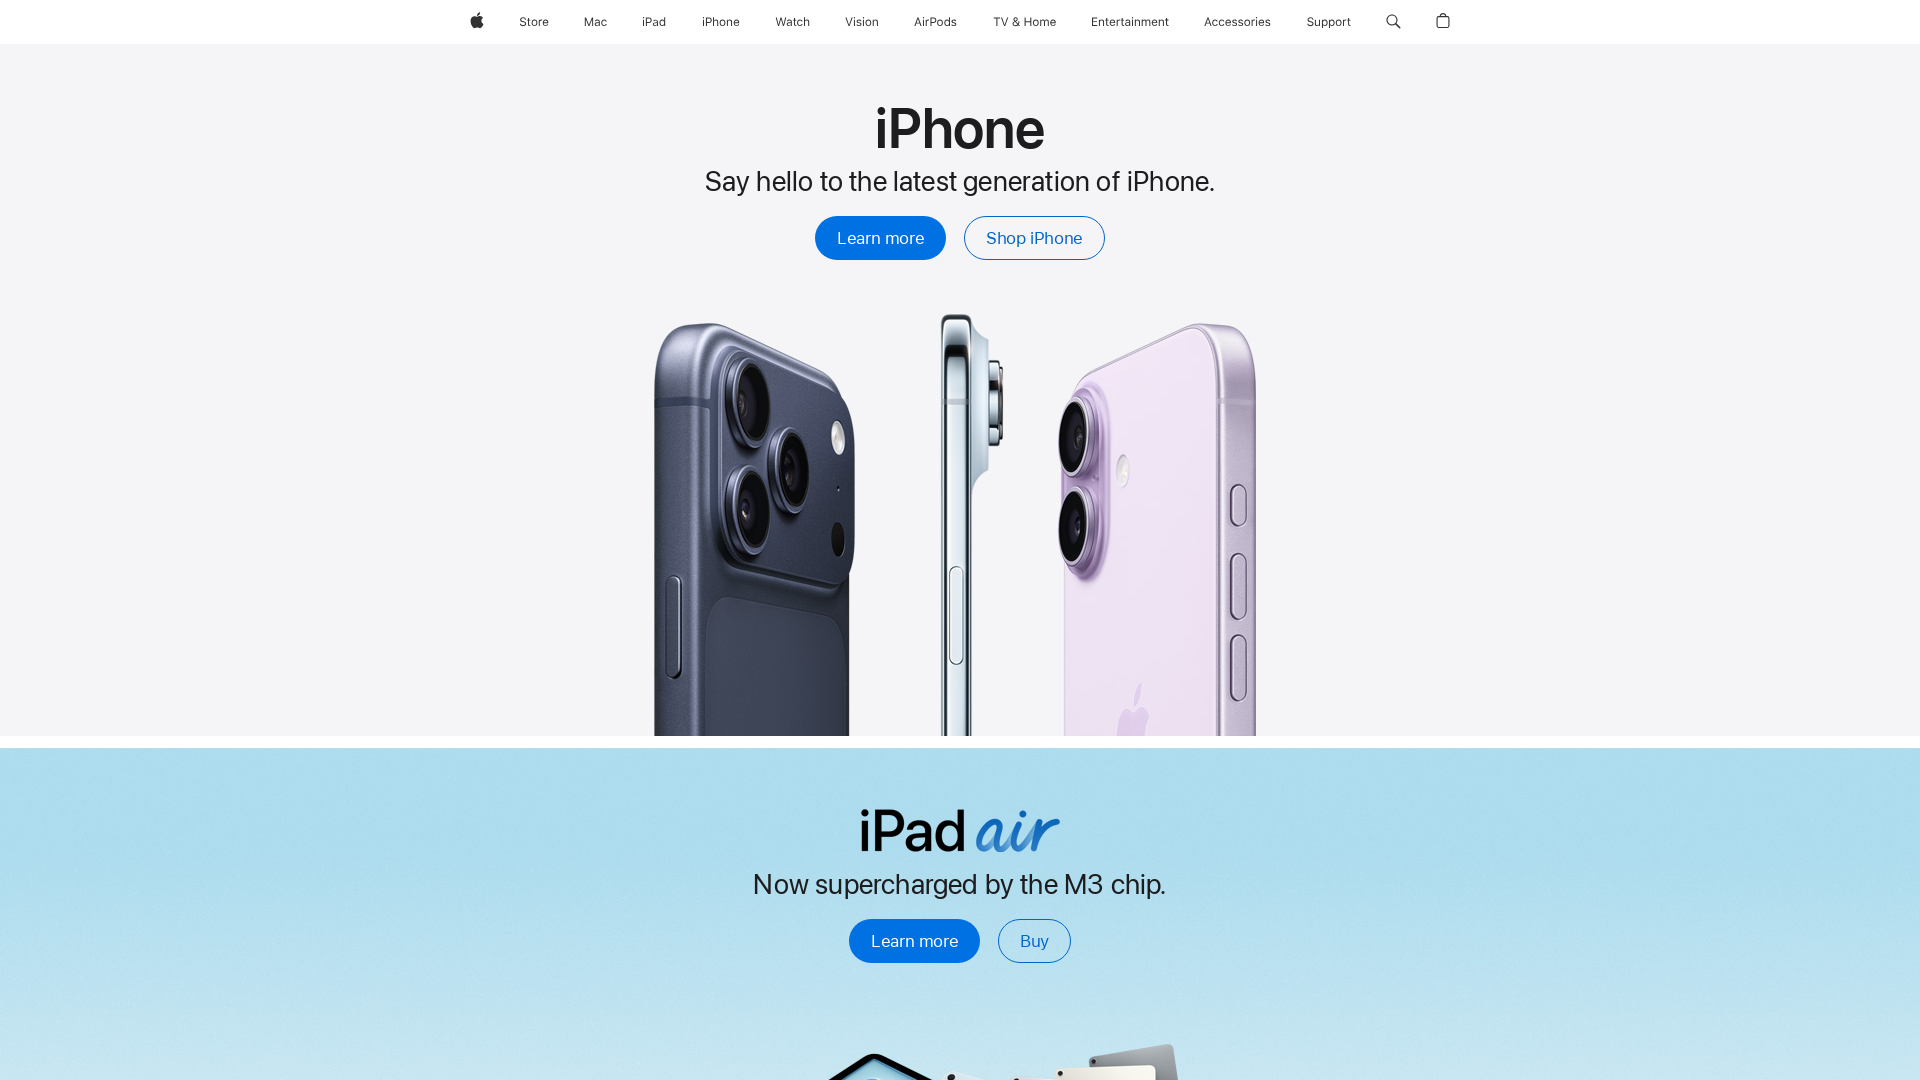

Resized browser window to 900x800
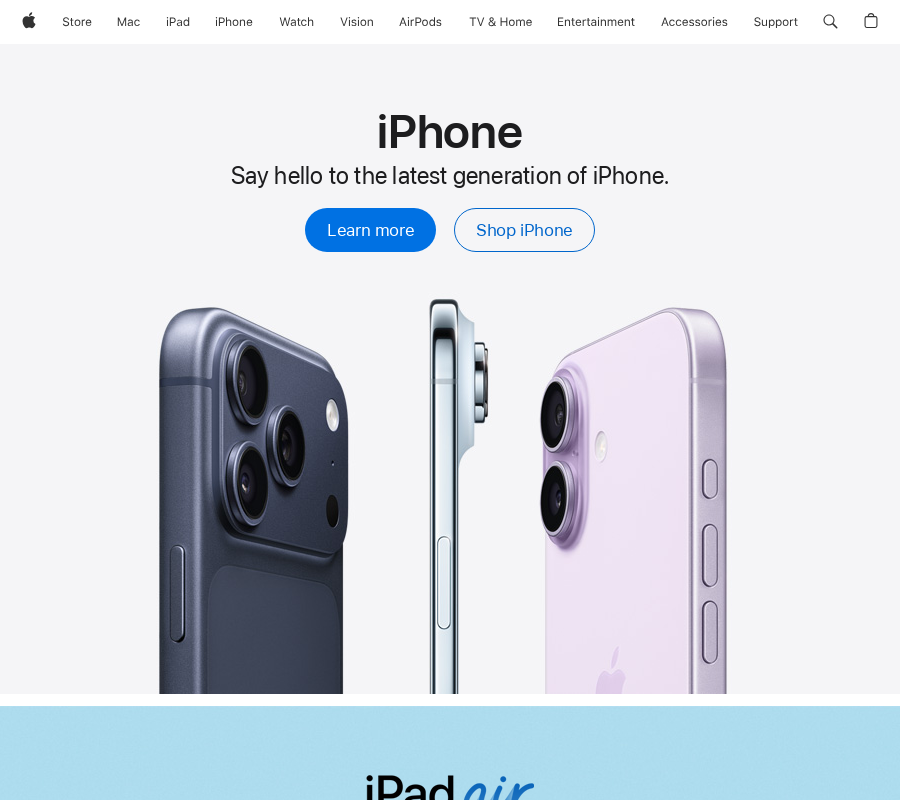

Page loaded and adjusted to new window size
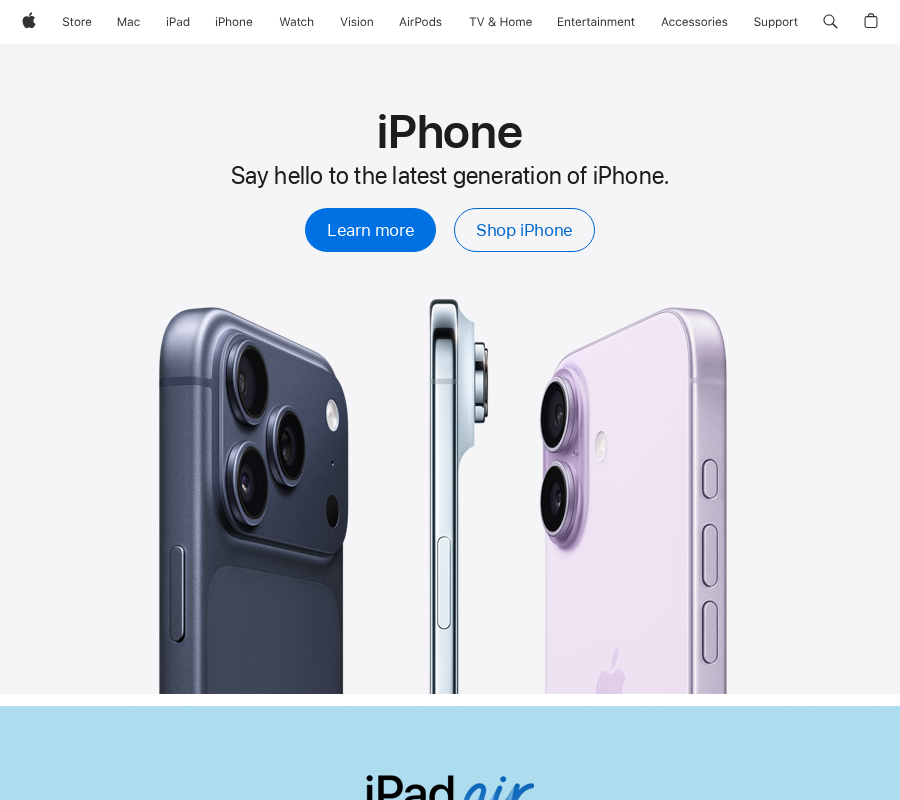

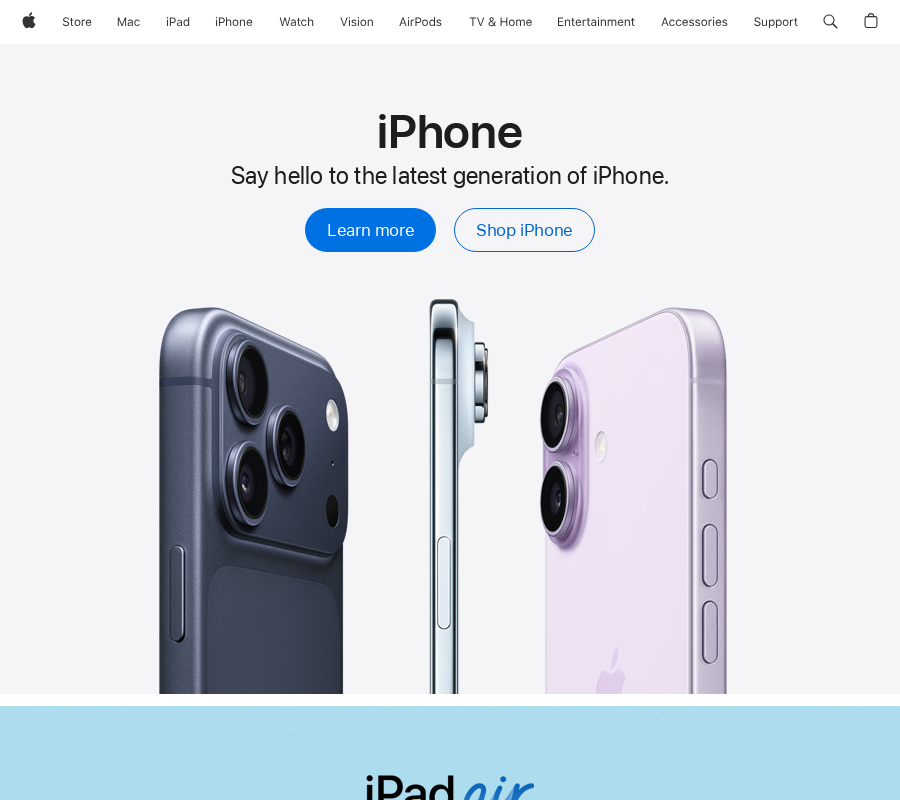